Tests hover functionality by moving the mouse over an avatar image and verifying that additional user information (caption) becomes visible after hovering.

Starting URL: http://the-internet.herokuapp.com/hovers

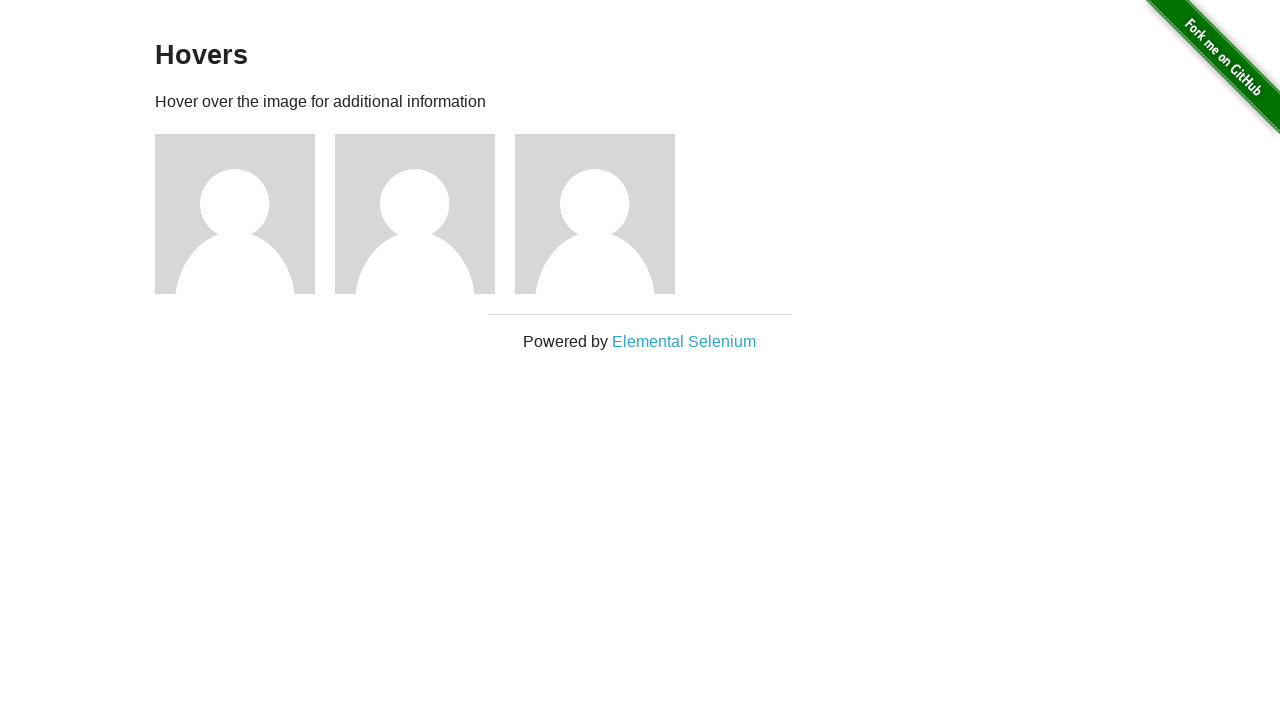

Hovered over the first avatar image at (245, 214) on .figure >> nth=0
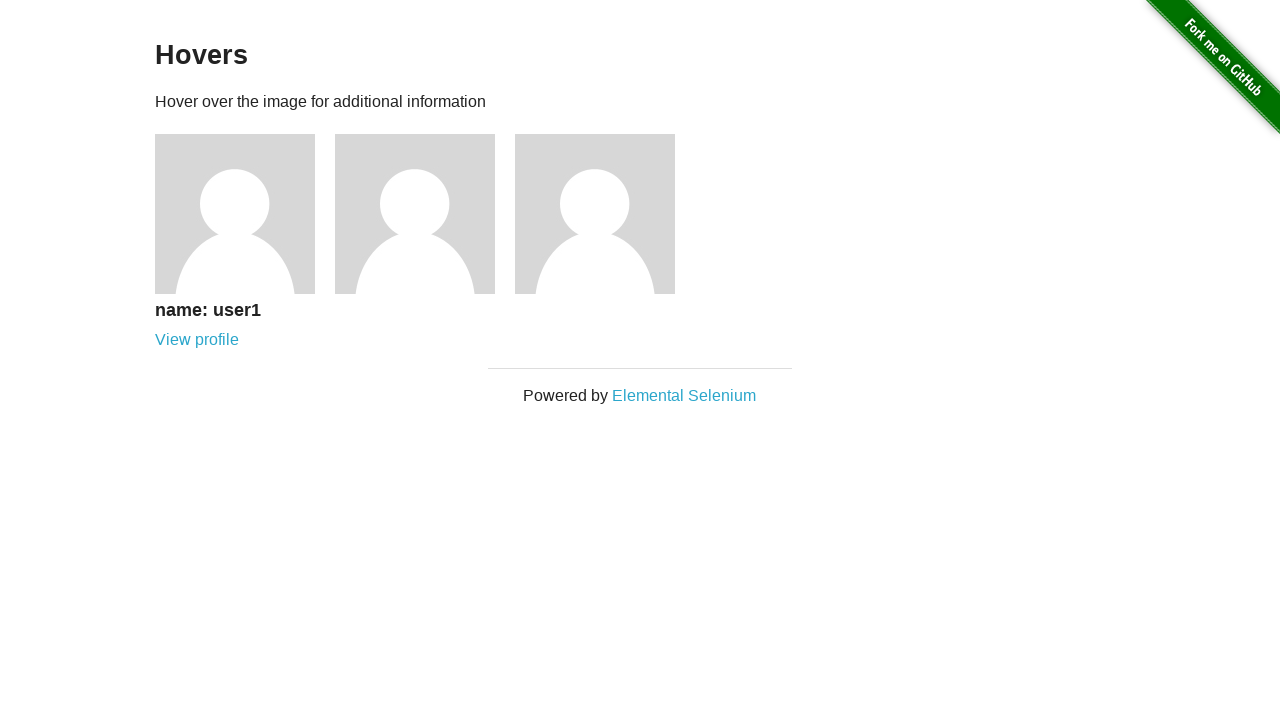

Caption became visible after hover
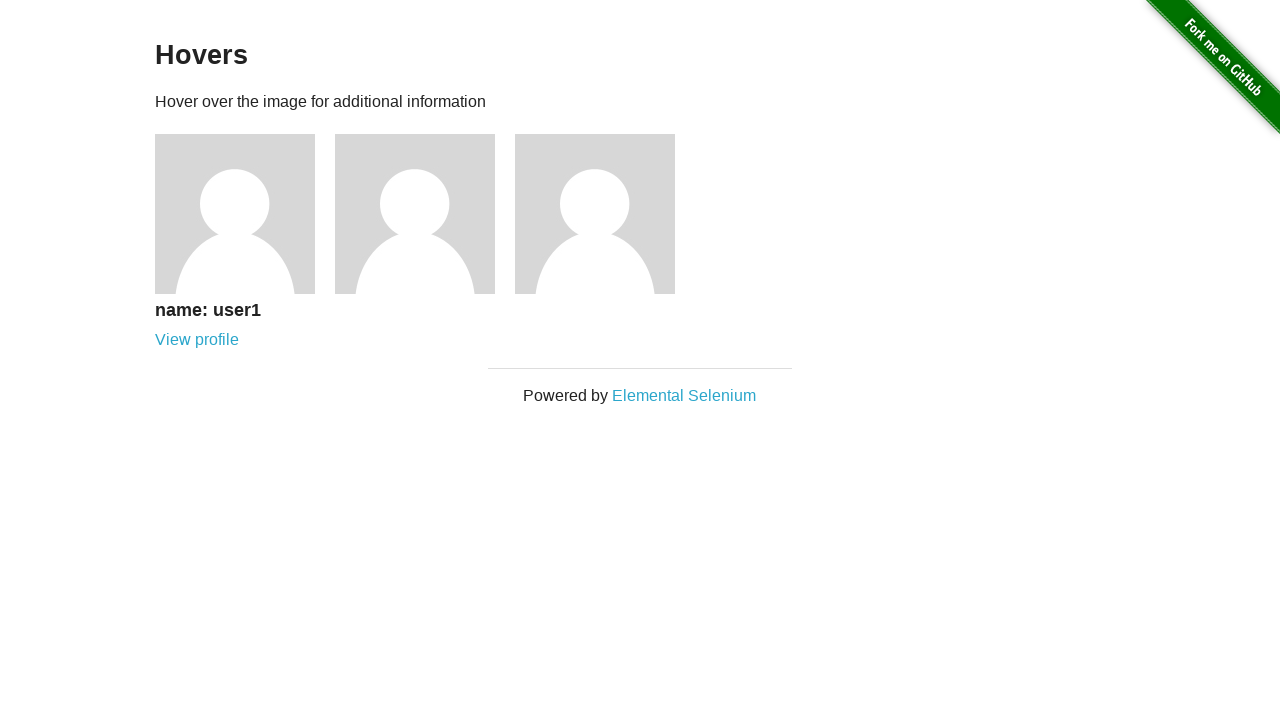

Verified that hover caption is visible
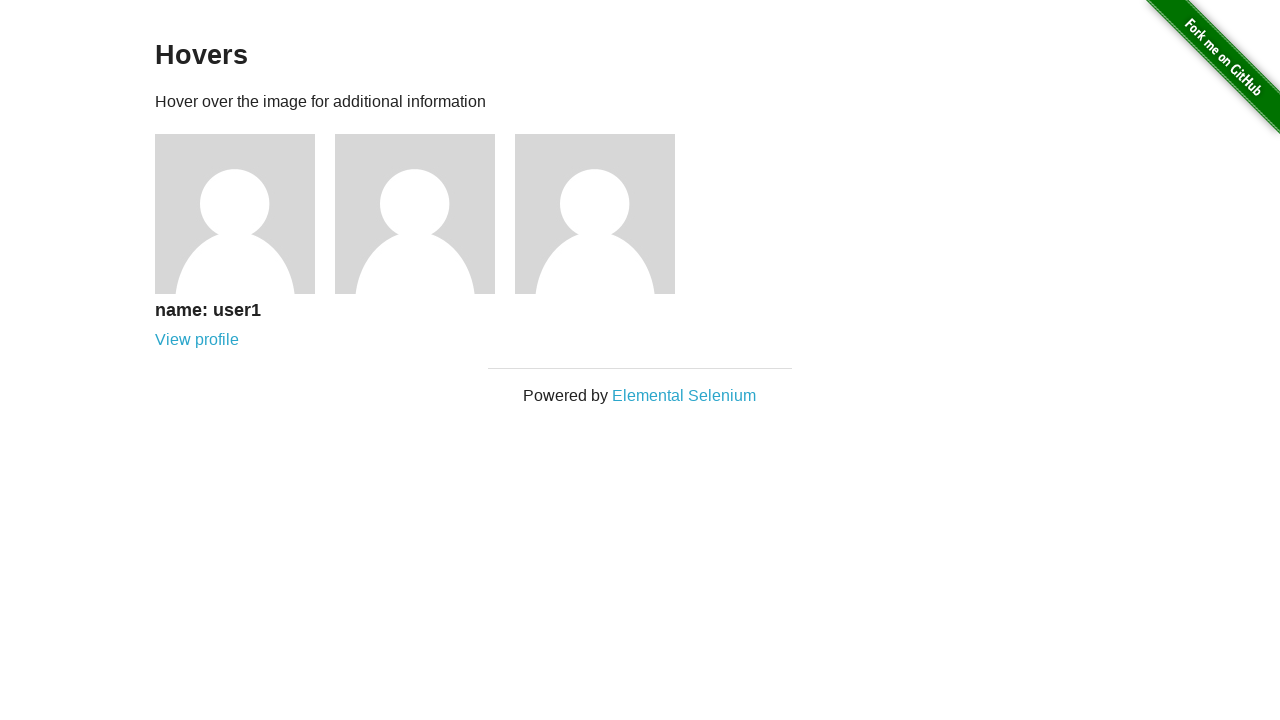

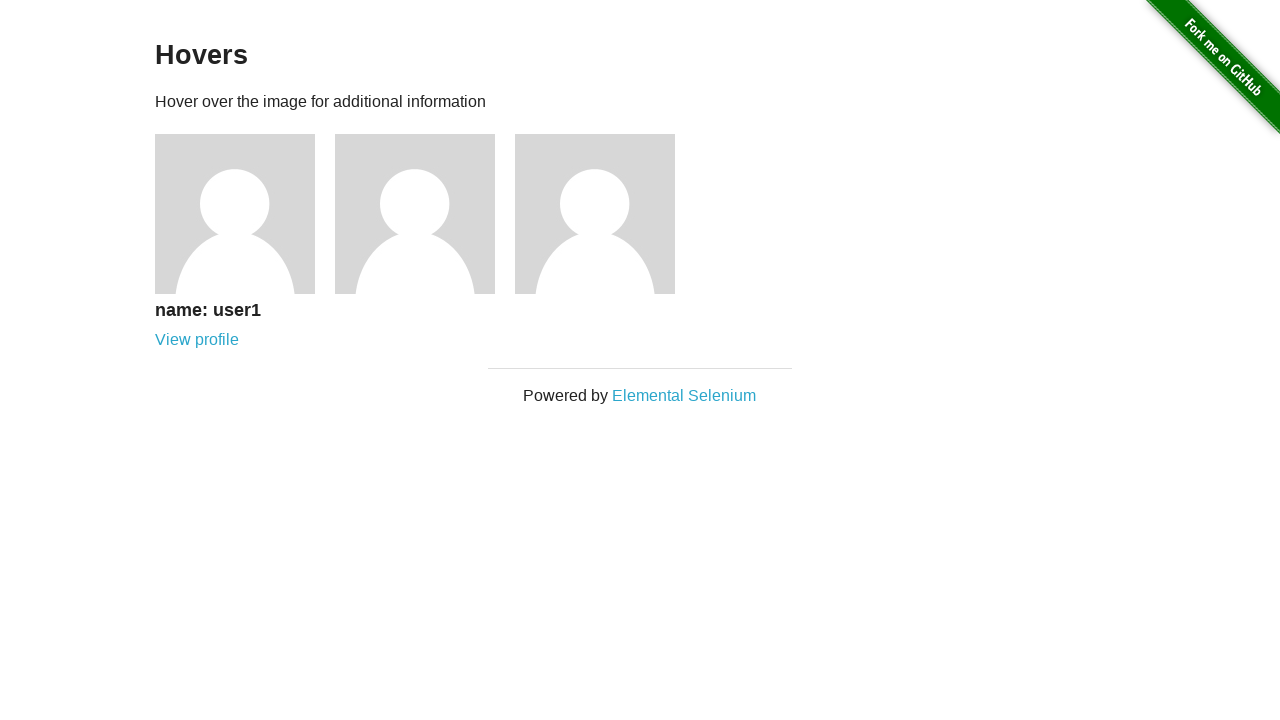